Tests browser window handling by clicking a link that opens a new window, switching to the new window, then switching back to the original window

Starting URL: https://the-internet.herokuapp.com/windows

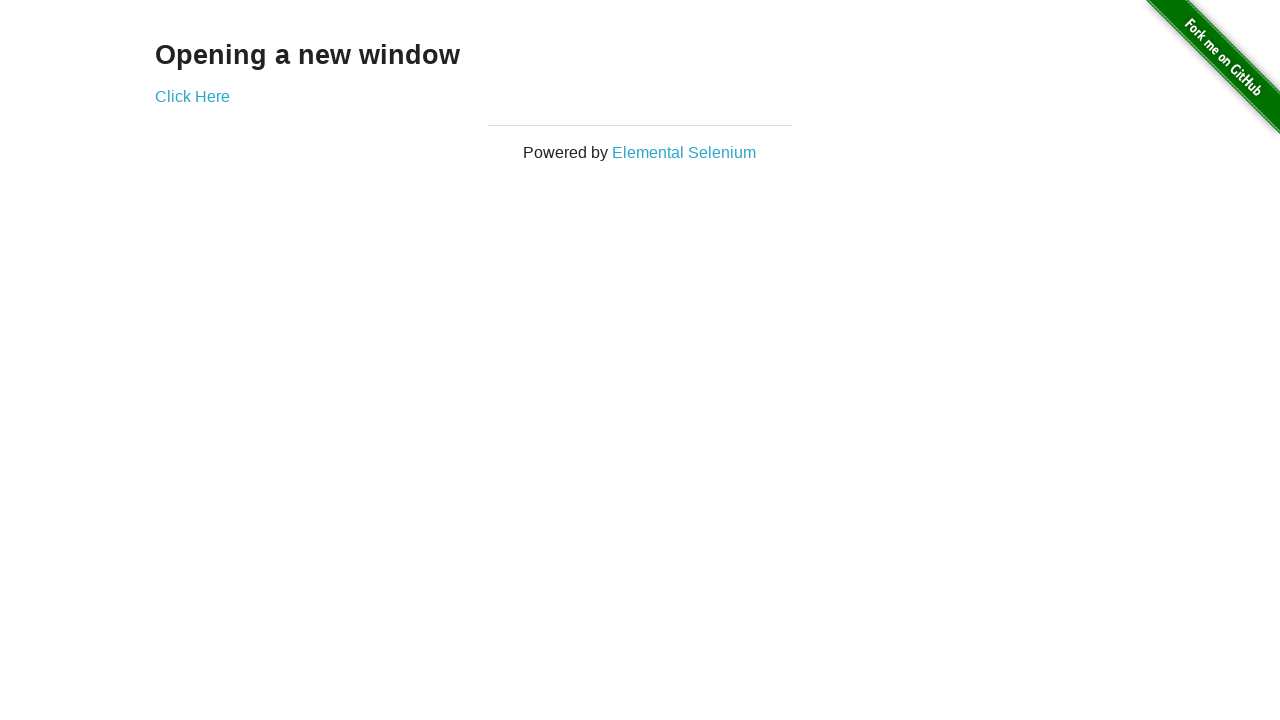

Clicked 'Click Here' link to open new window at (192, 96) on xpath=//a[text()='Click Here']
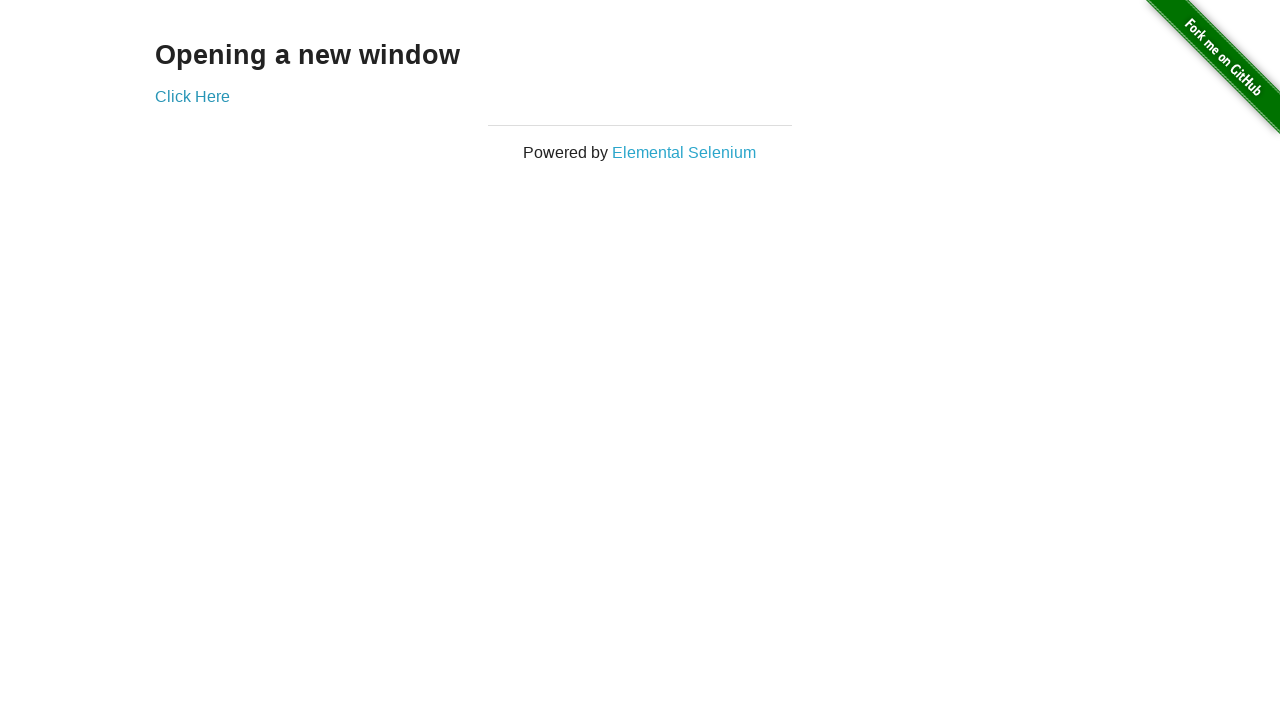

Waited 1000ms for new window to open
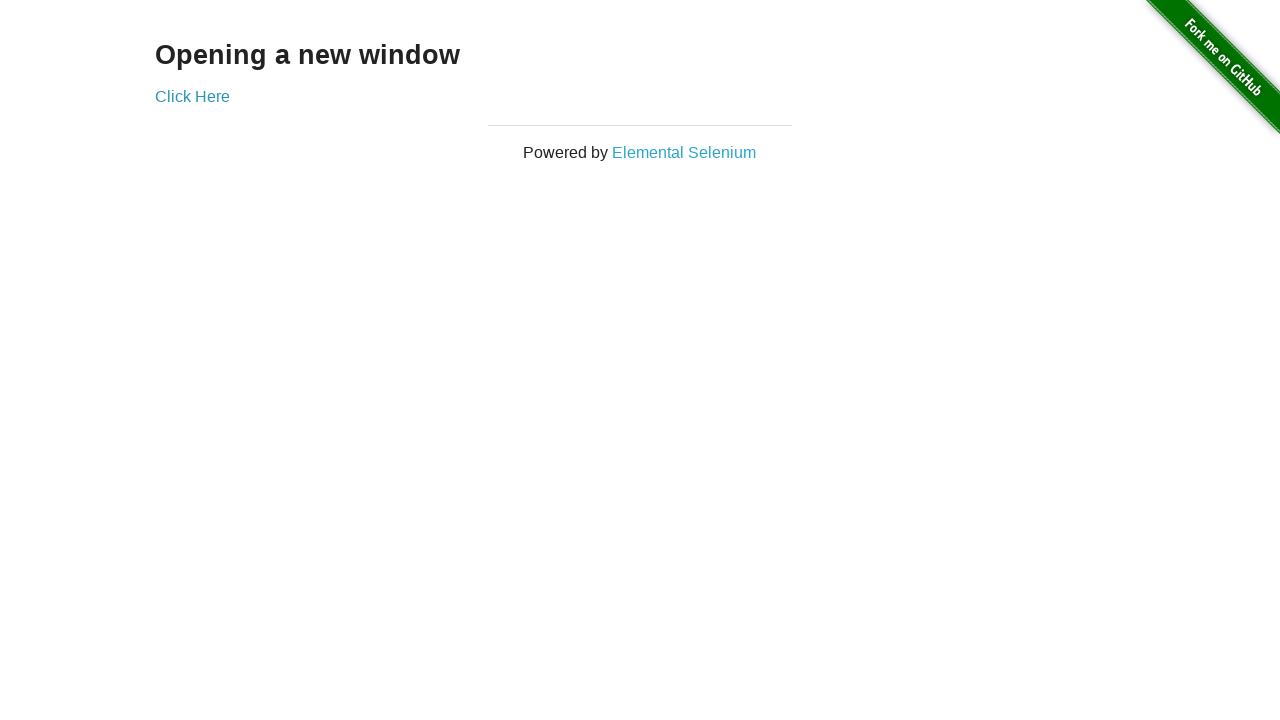

Retrieved all open pages/windows from context
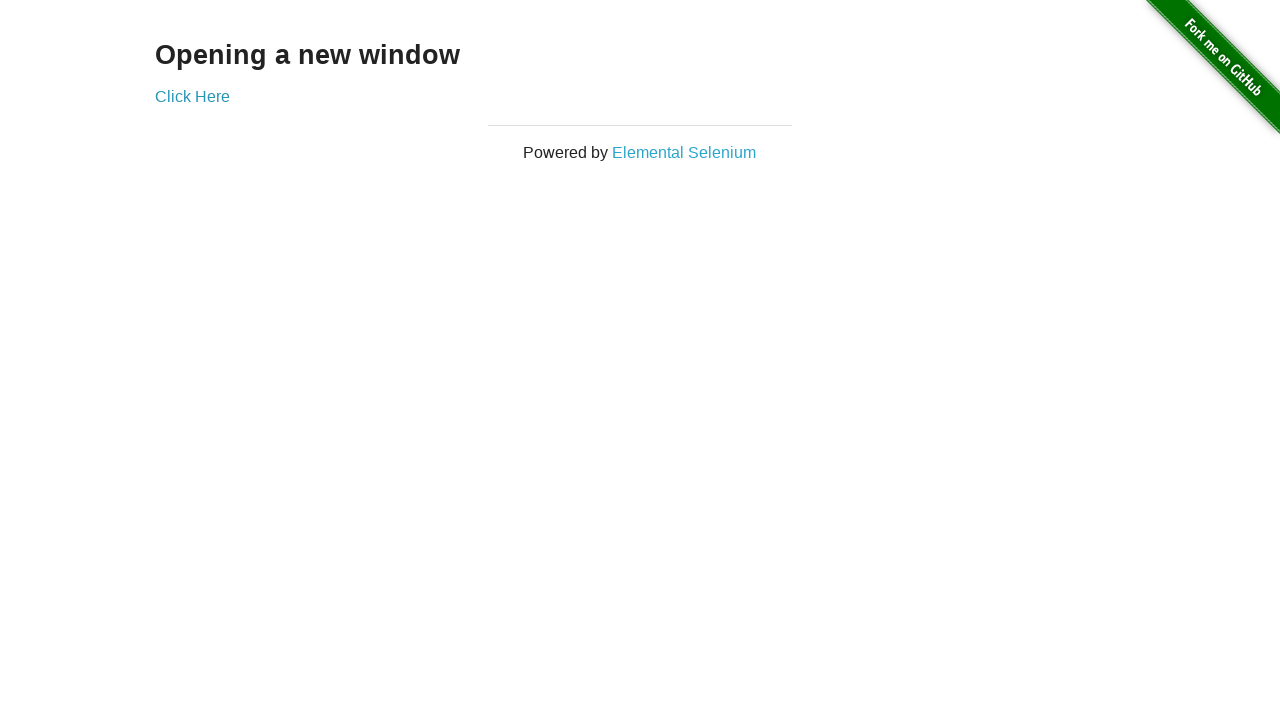

Switched to new window (last opened page)
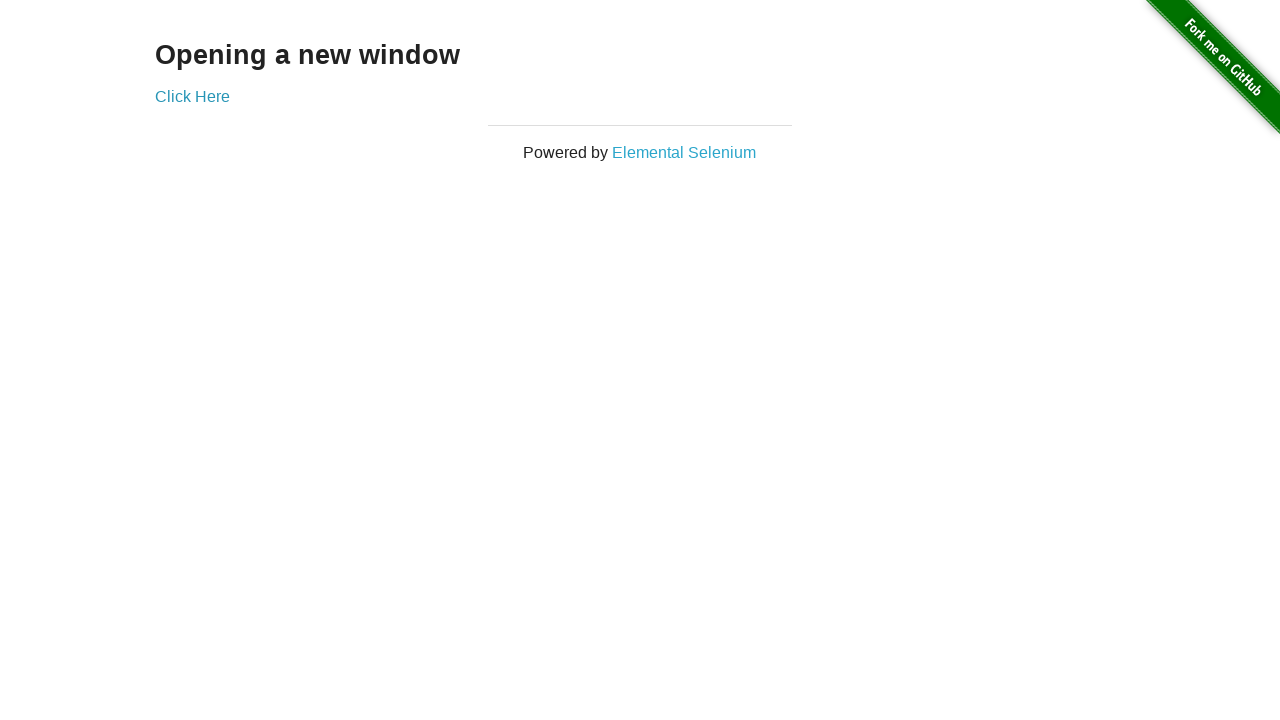

Verified content in new window loaded
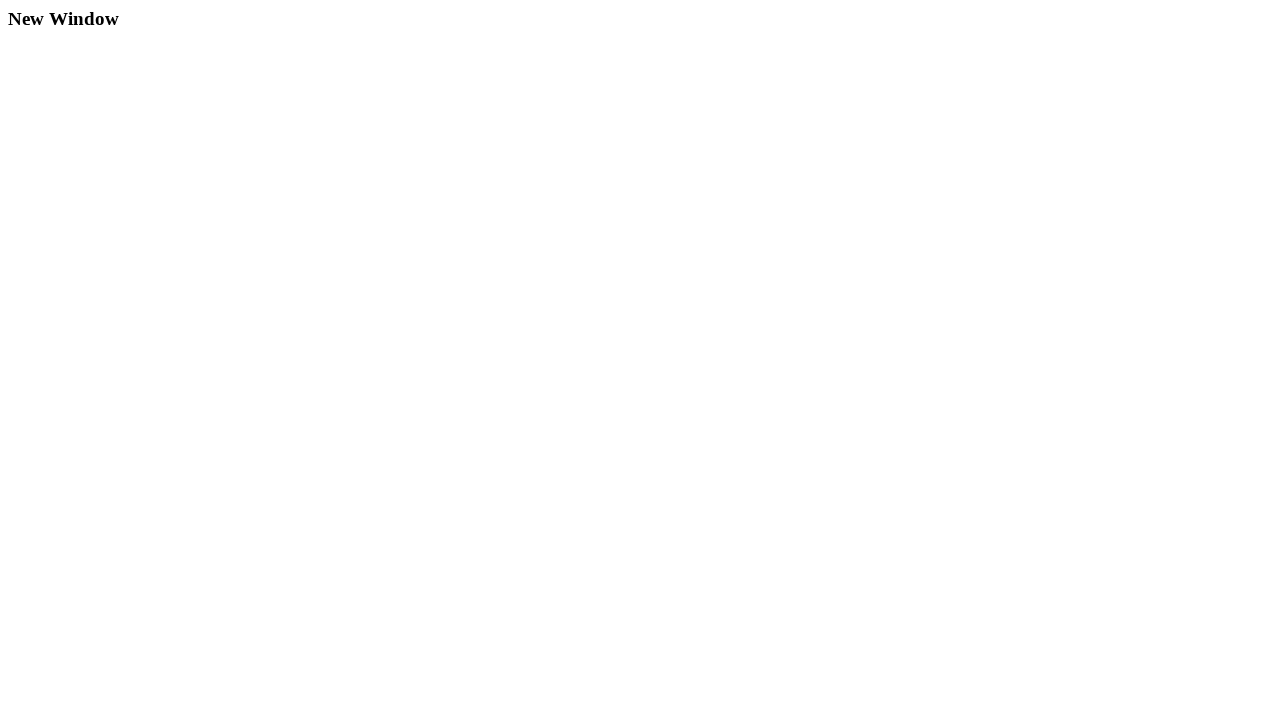

Switched back to original window and verified content
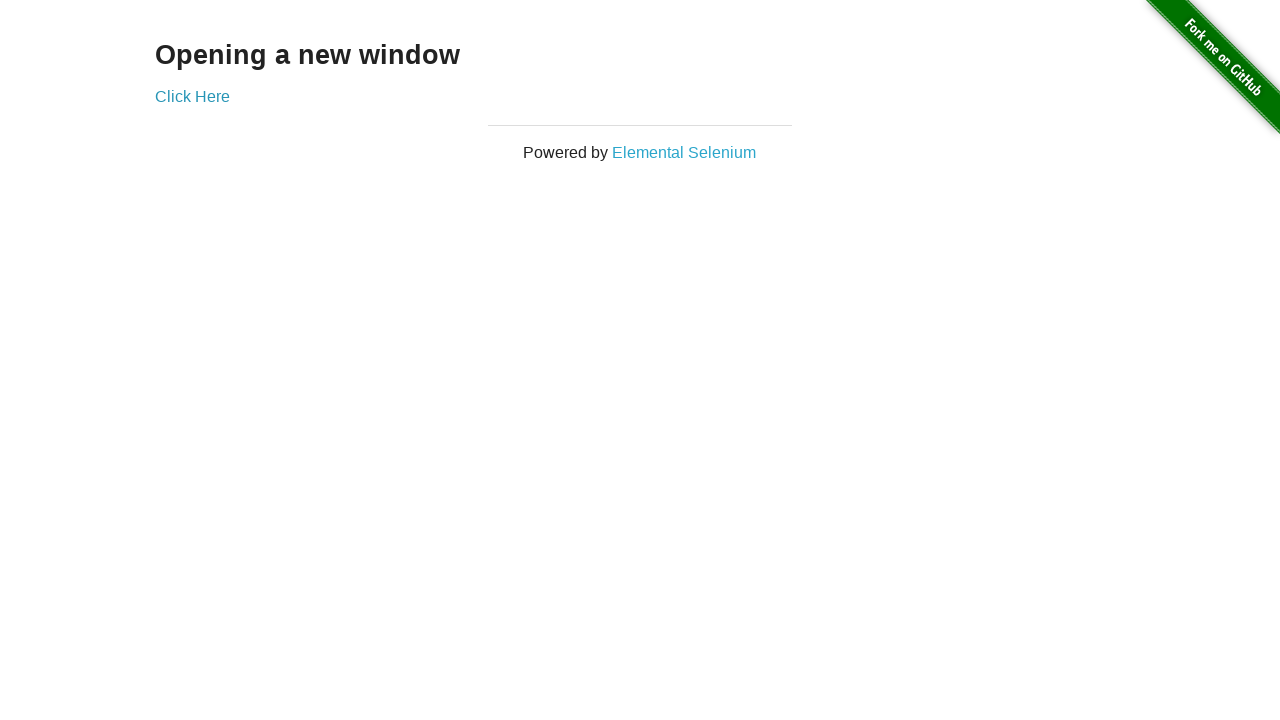

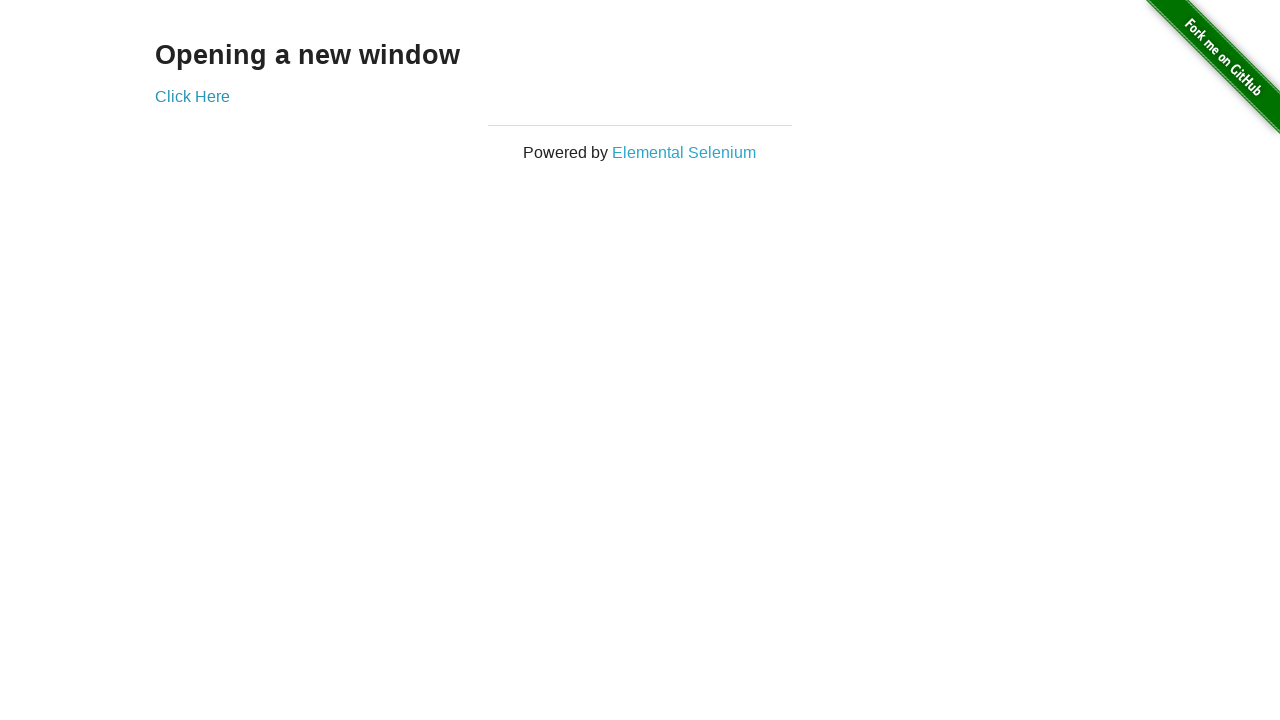